Tests scrolling functionality on the page by scrolling the window and then scrolling within a fixed-header table element. Verifies that the table data loads correctly by checking visible elements.

Starting URL: https://rahulshettyacademy.com/AutomationPractice/

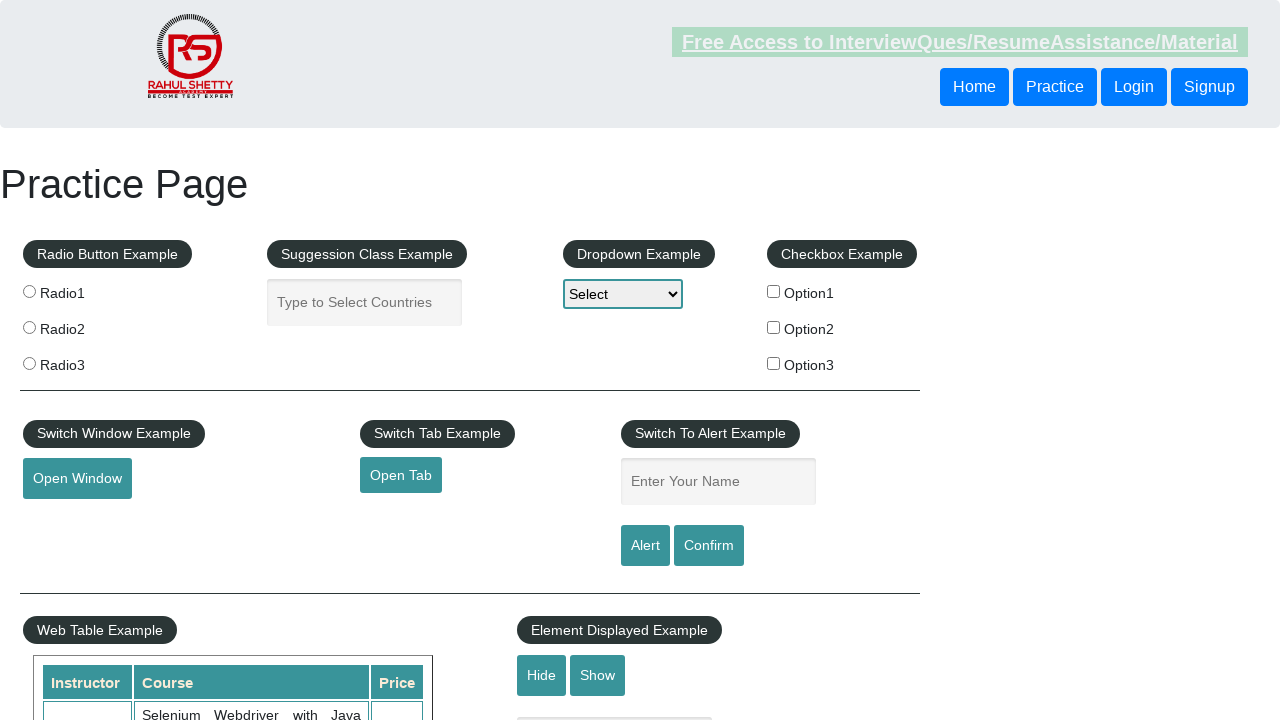

Scrolled window down by 680 pixels
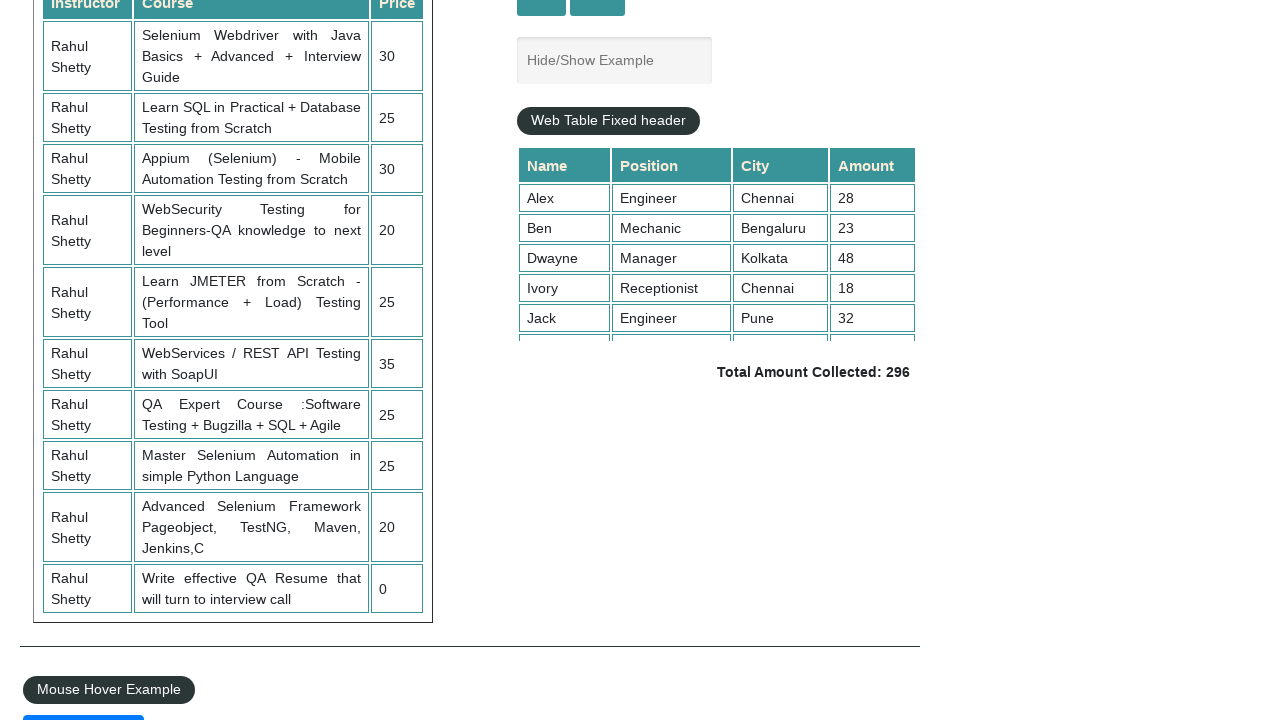

Fixed-header table element became visible
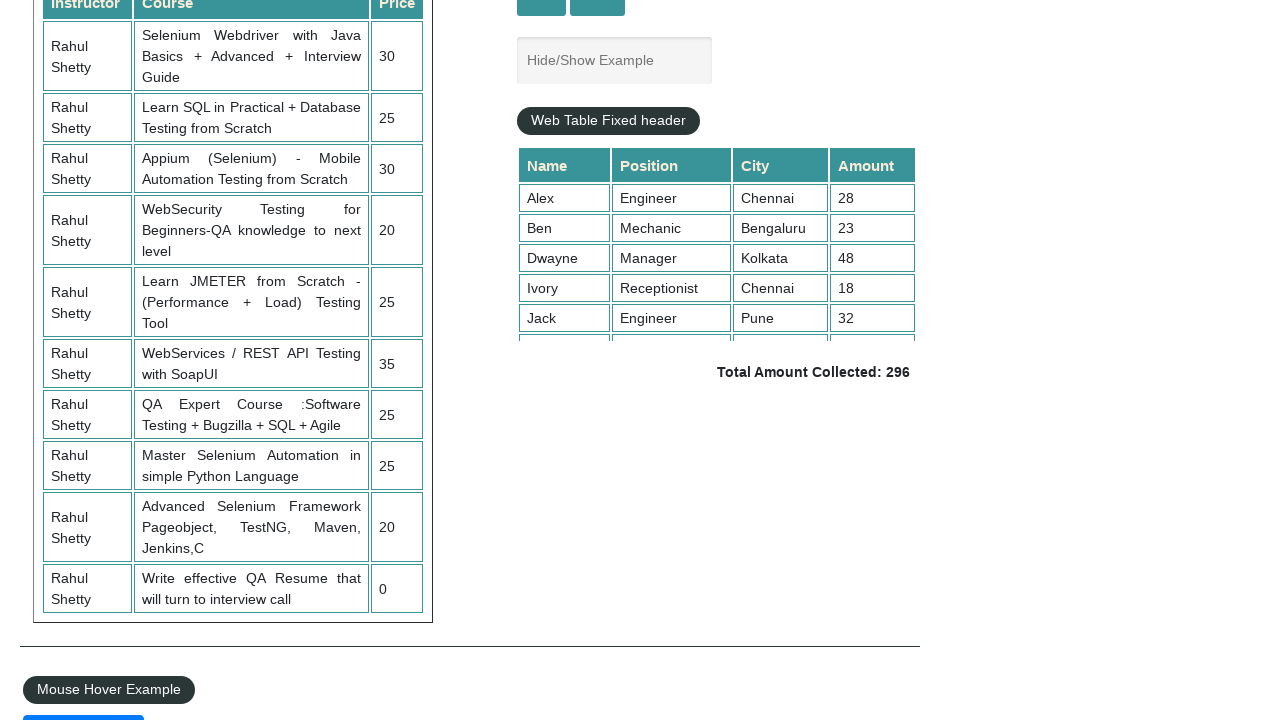

Scrolled within the fixed-header table element to bottom
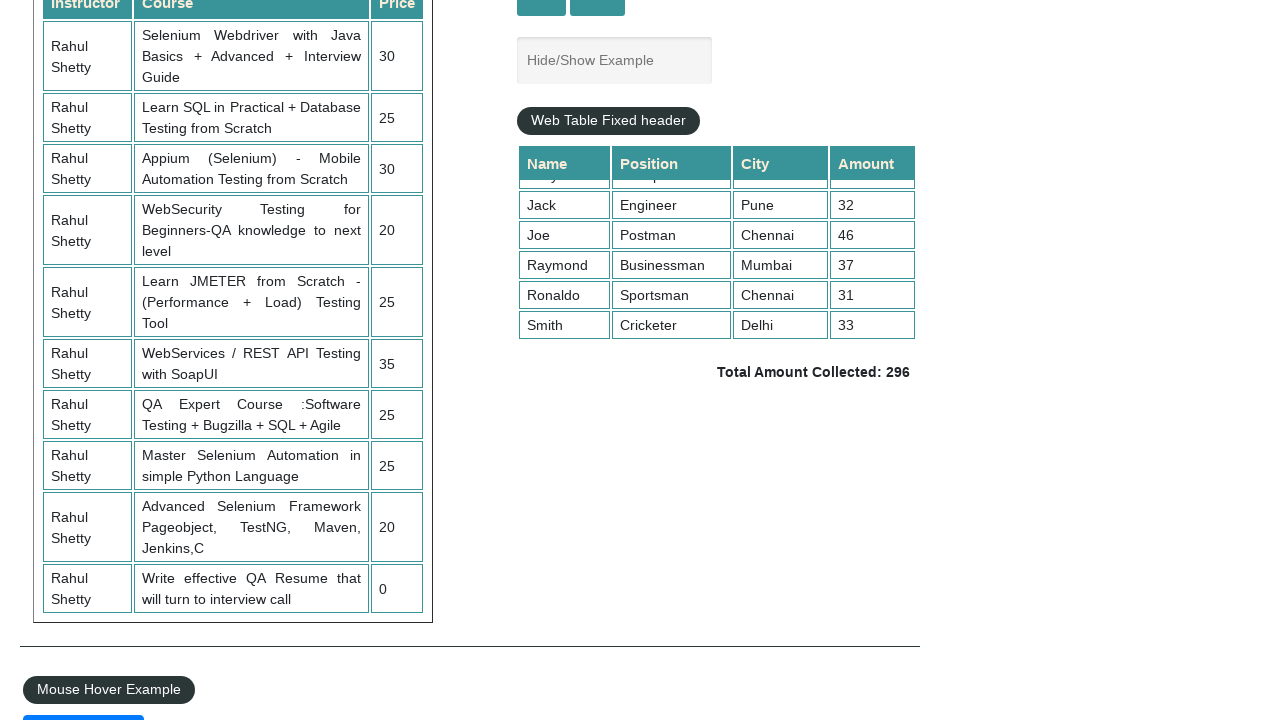

Table data loaded and third column became visible
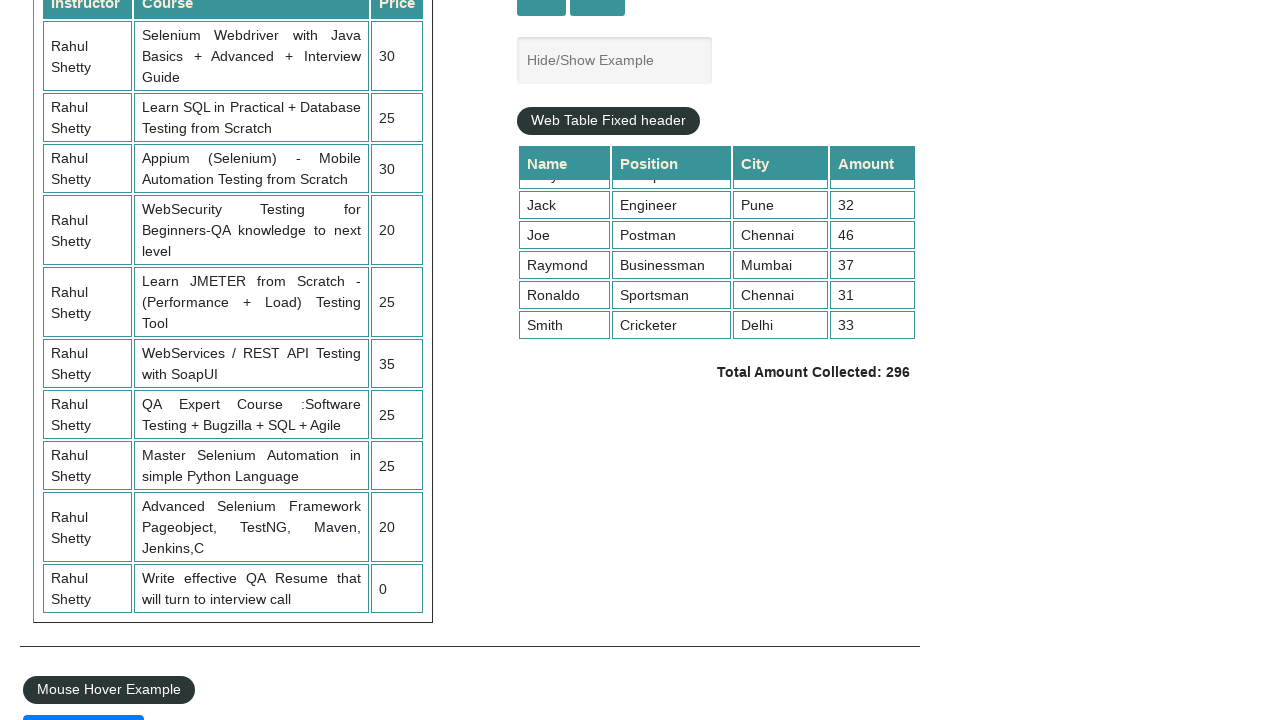

Total amount element became visible, verifying table data loaded correctly
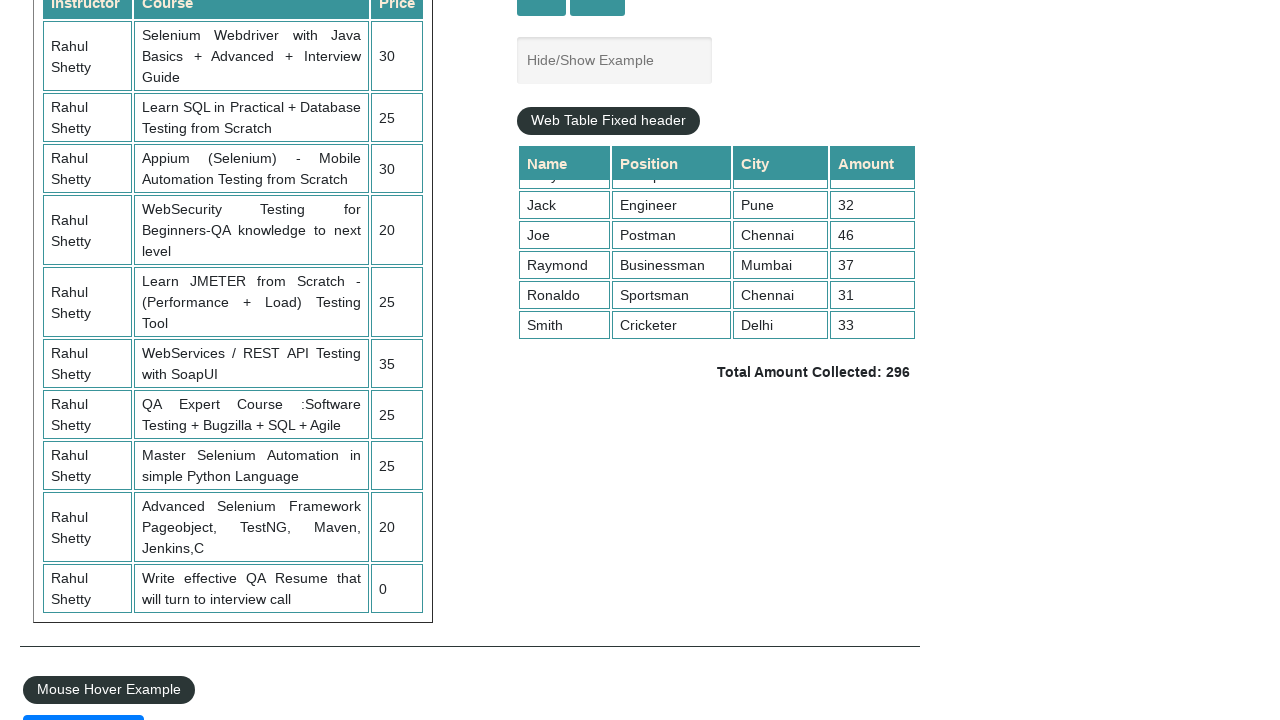

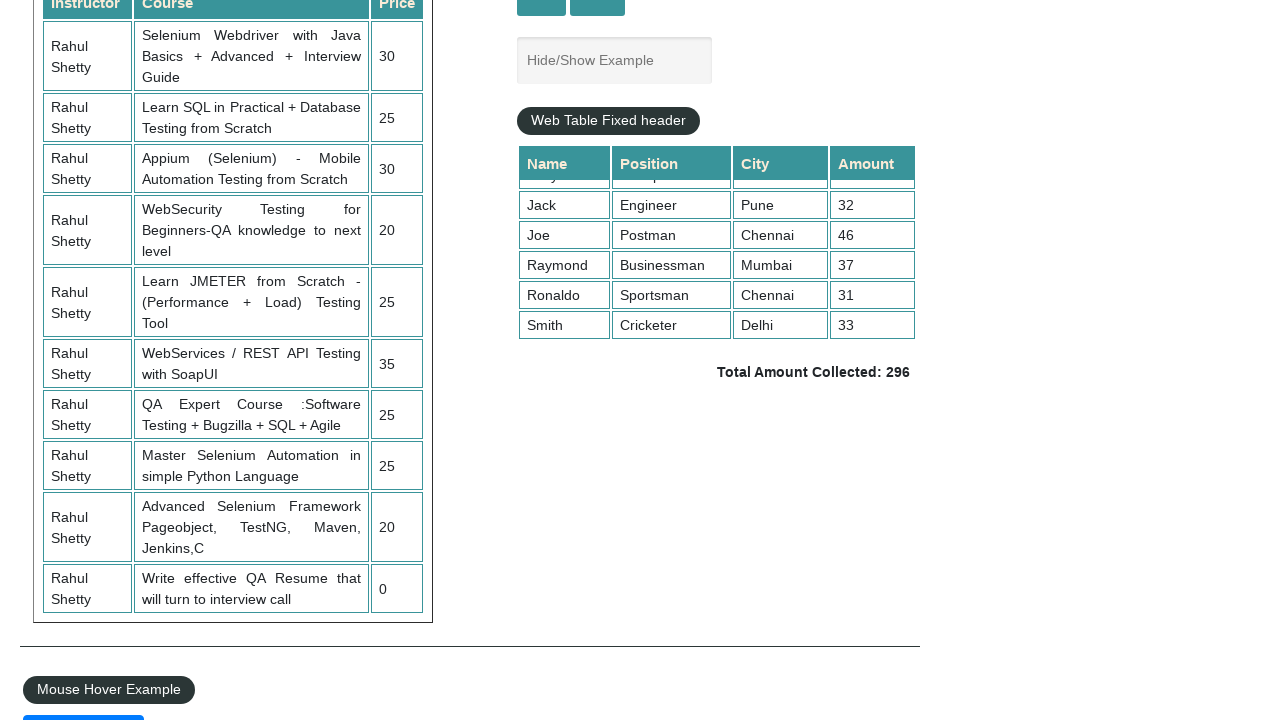